Automates solving a dynamically generated math question on the Open Answers "Join Us" page by retrieving the question, evaluating the mathematical expression, entering the answer, and submitting the form.

Starting URL: https://www.openanswers.co.uk/join-us

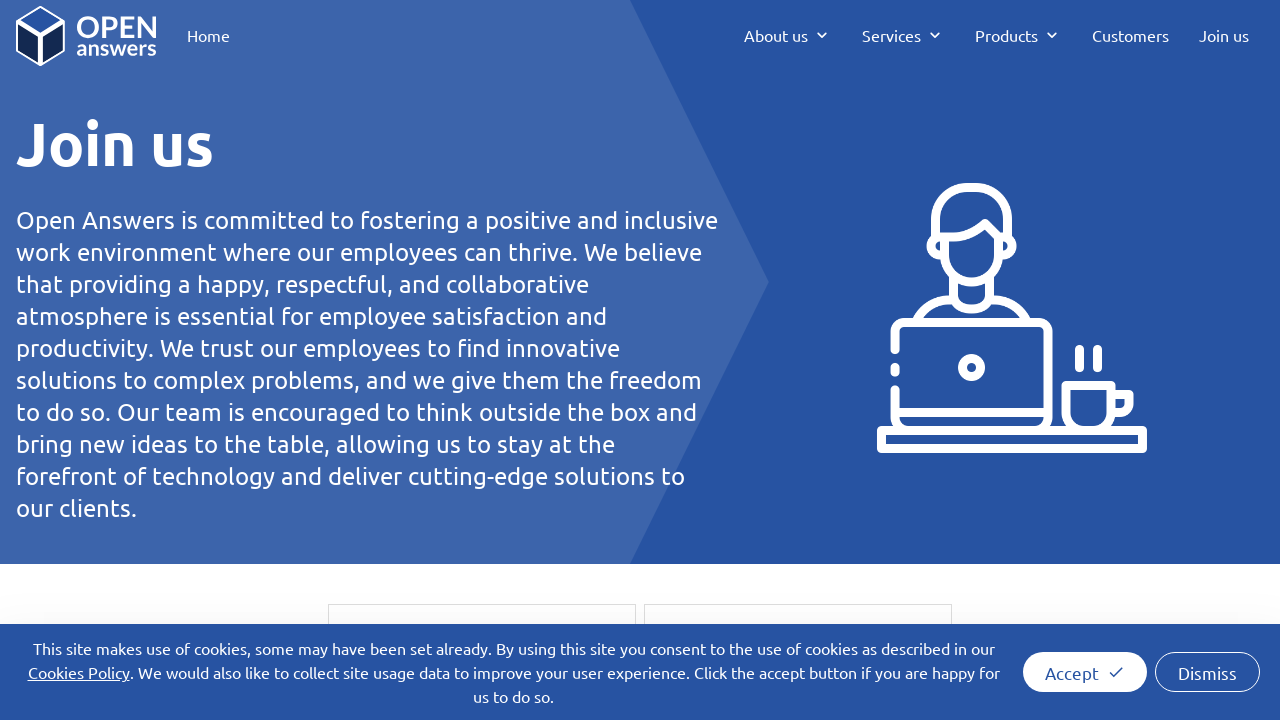

Waited for math question element to be visible
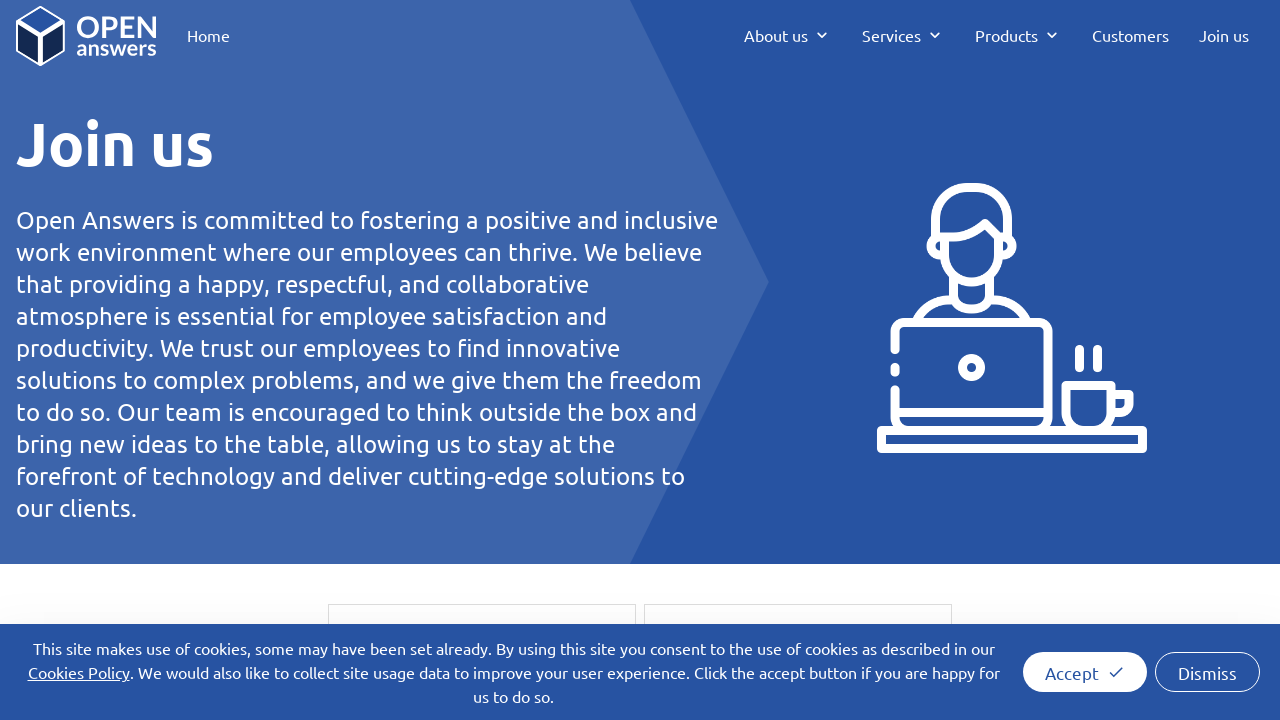

Located the question element
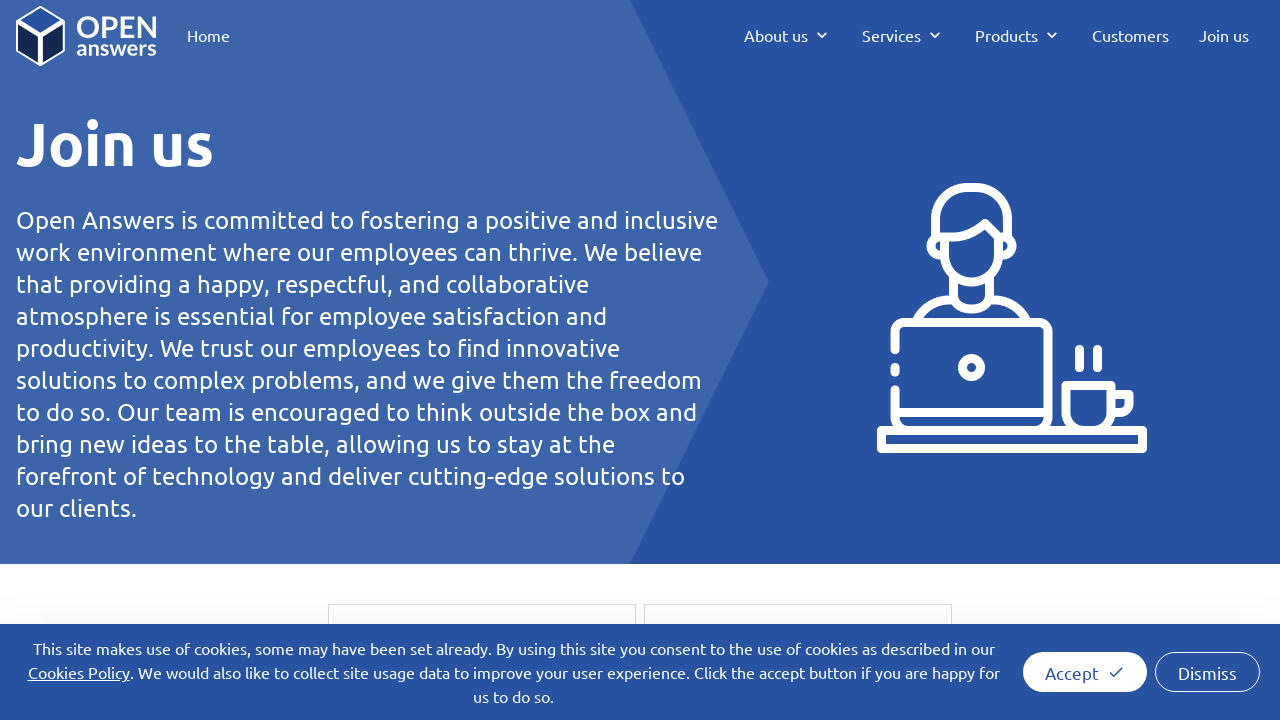

Retrieved and parsed question text: 348 + 486 - 422 + 889
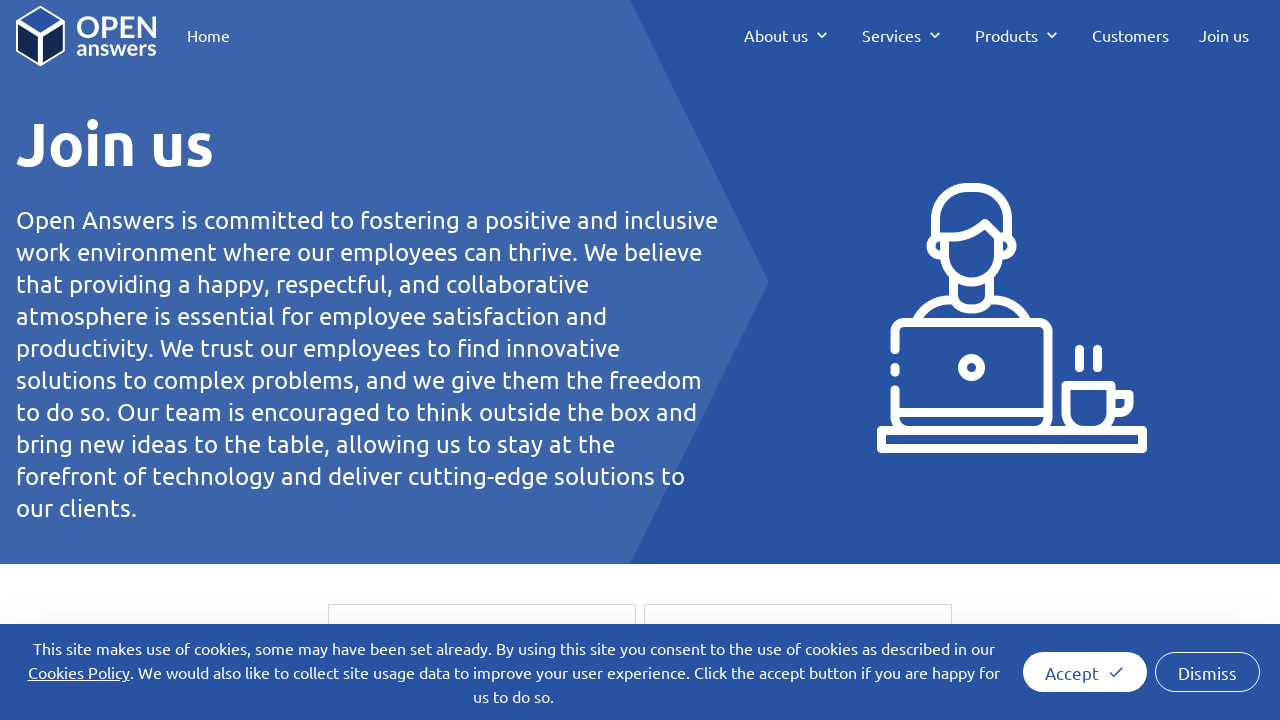

Evaluated math expression, answer: 1301
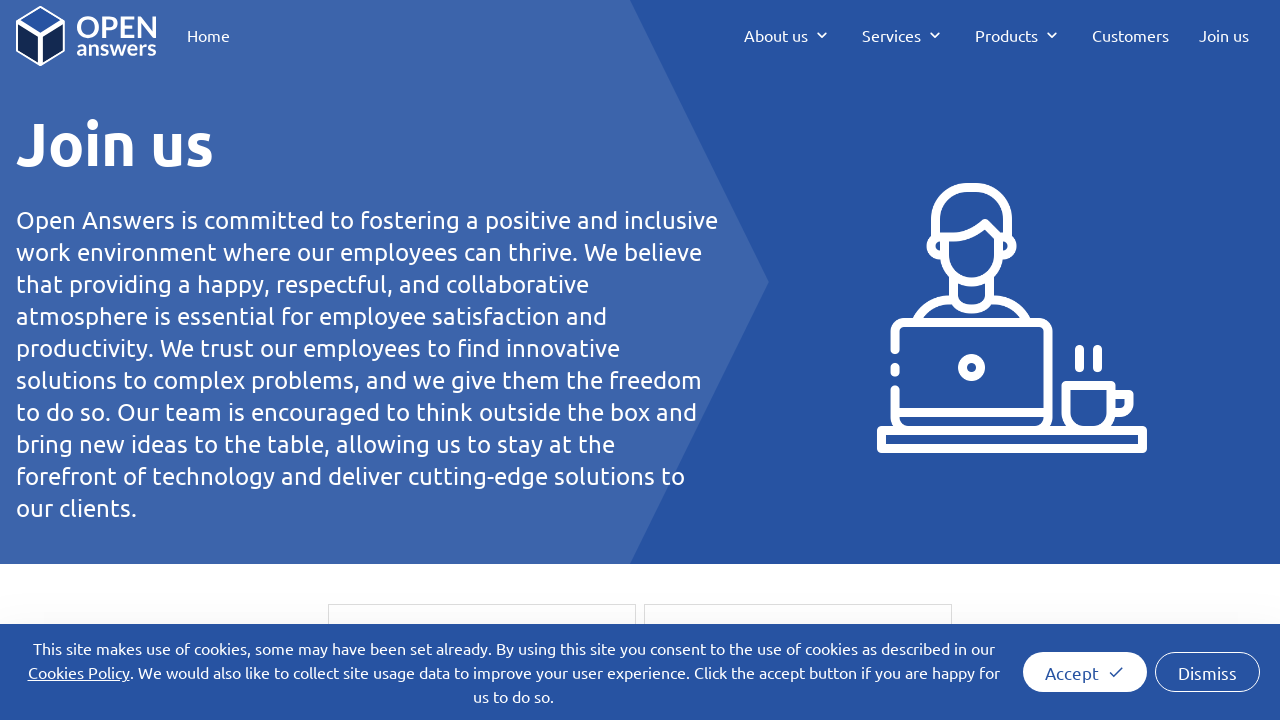

Entered answer '1301' into answer field on #answer
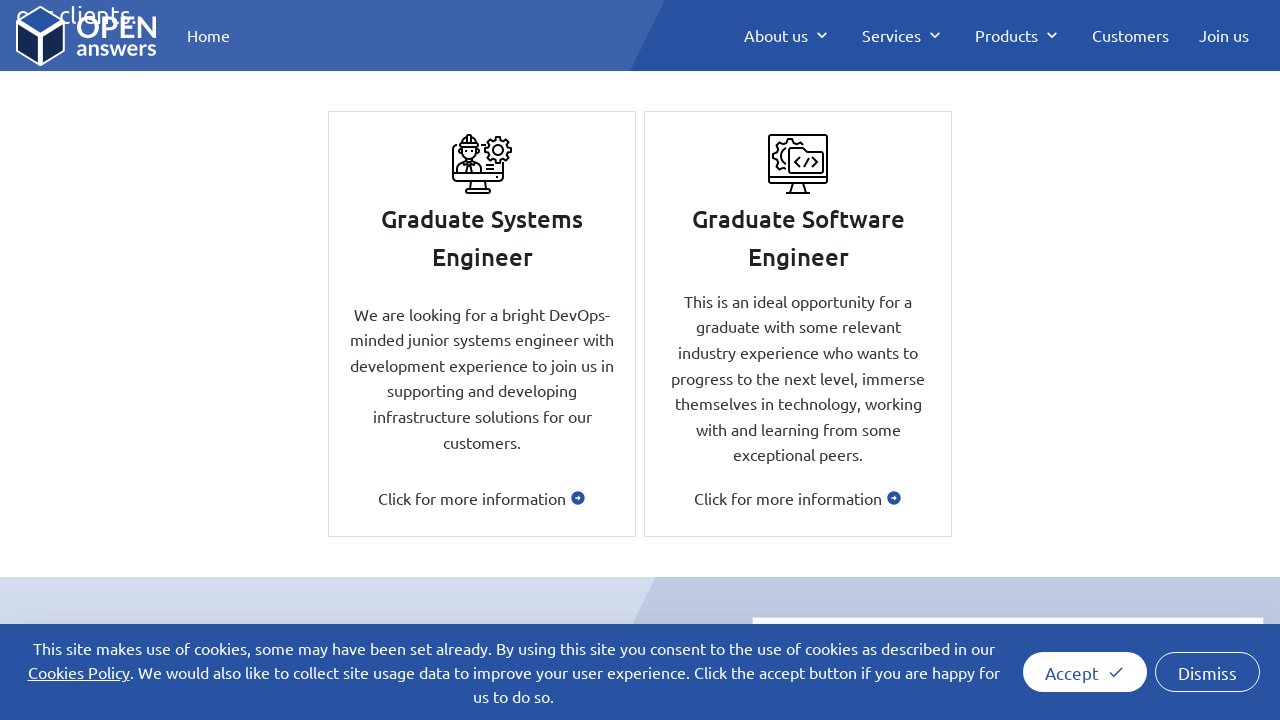

Clicked submit button to submit the form at (1204, 549) on #submit
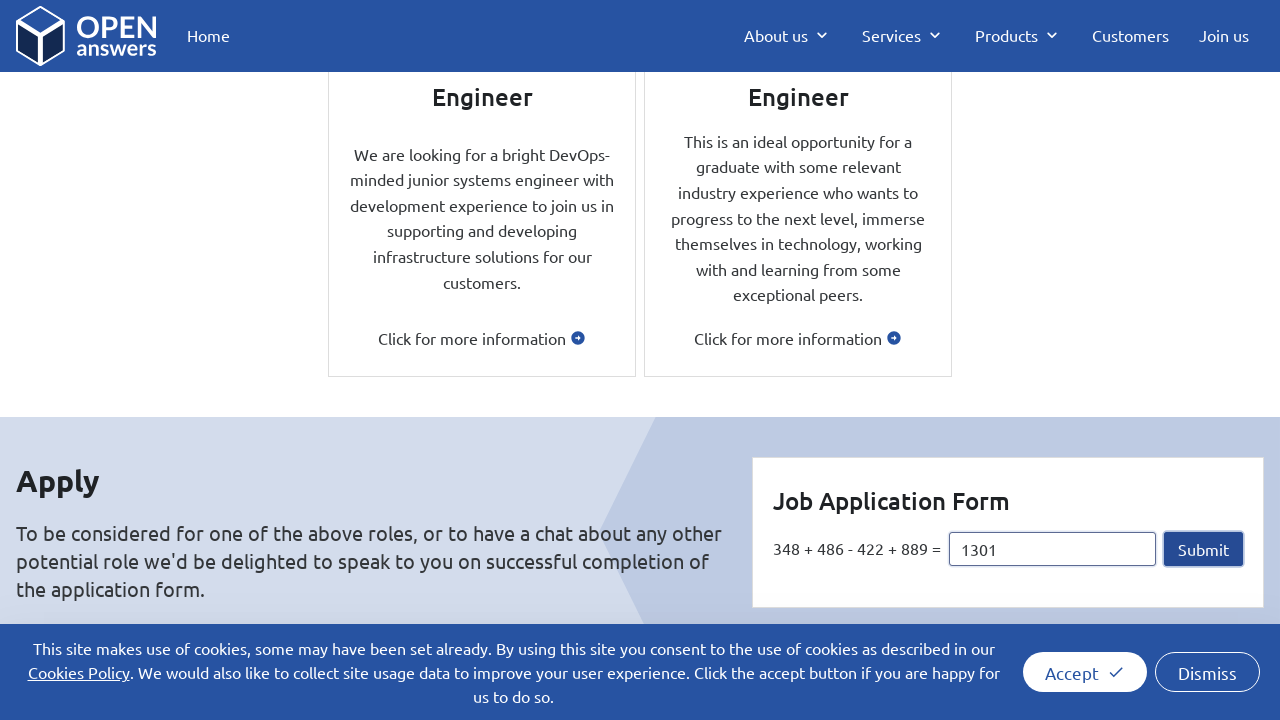

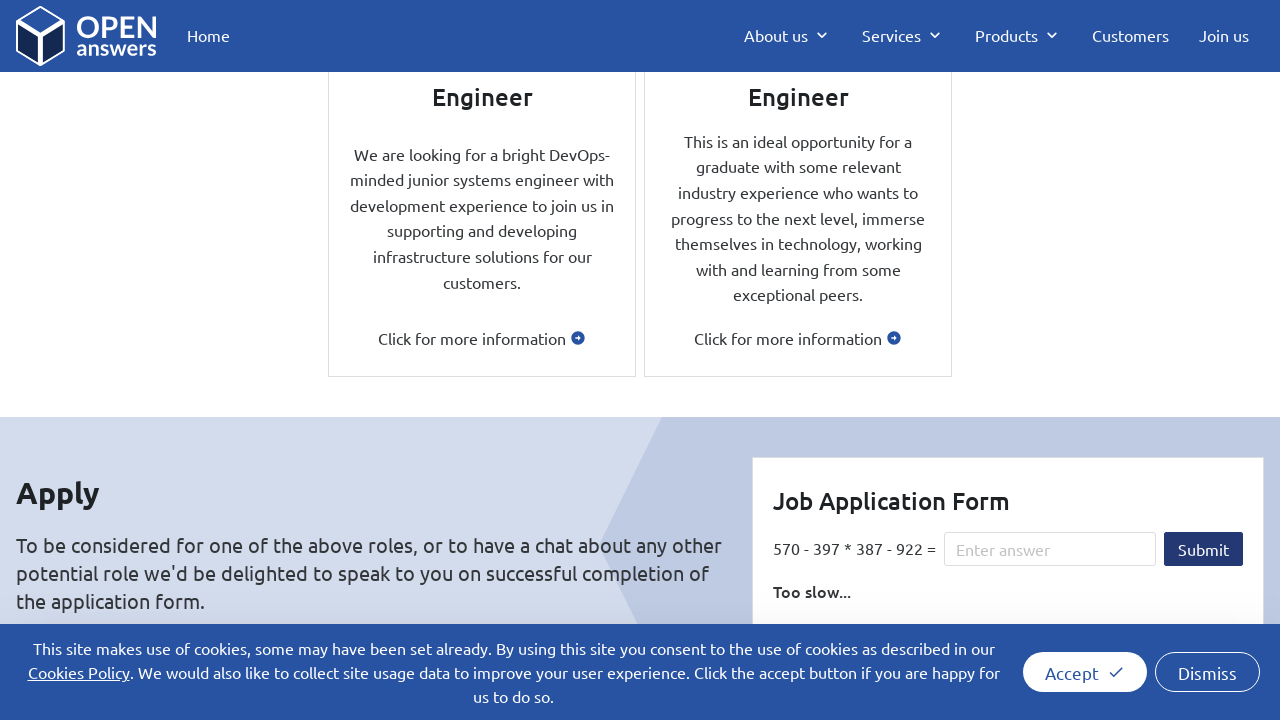